Tests text box form functionality by filling in full name, email, current address, and permanent address fields, then submitting and verifying the output displays the entered values.

Starting URL: https://demoqa.com/text-box

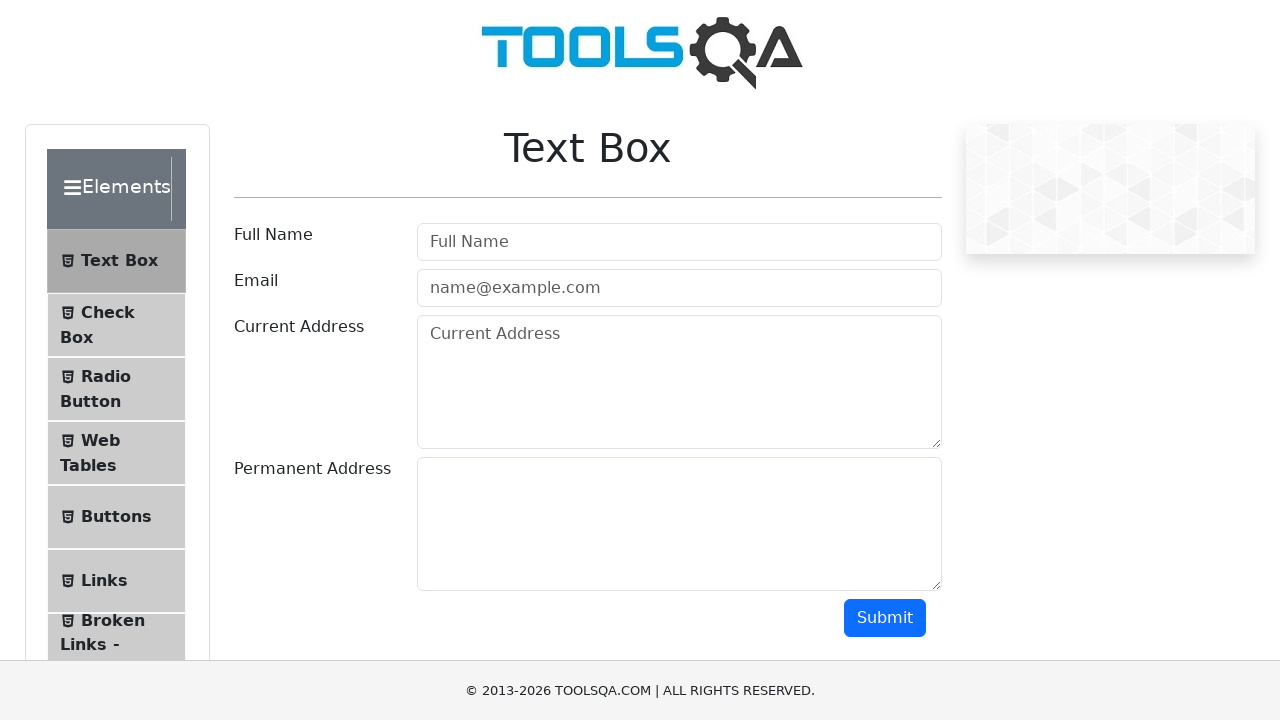

Page header loaded
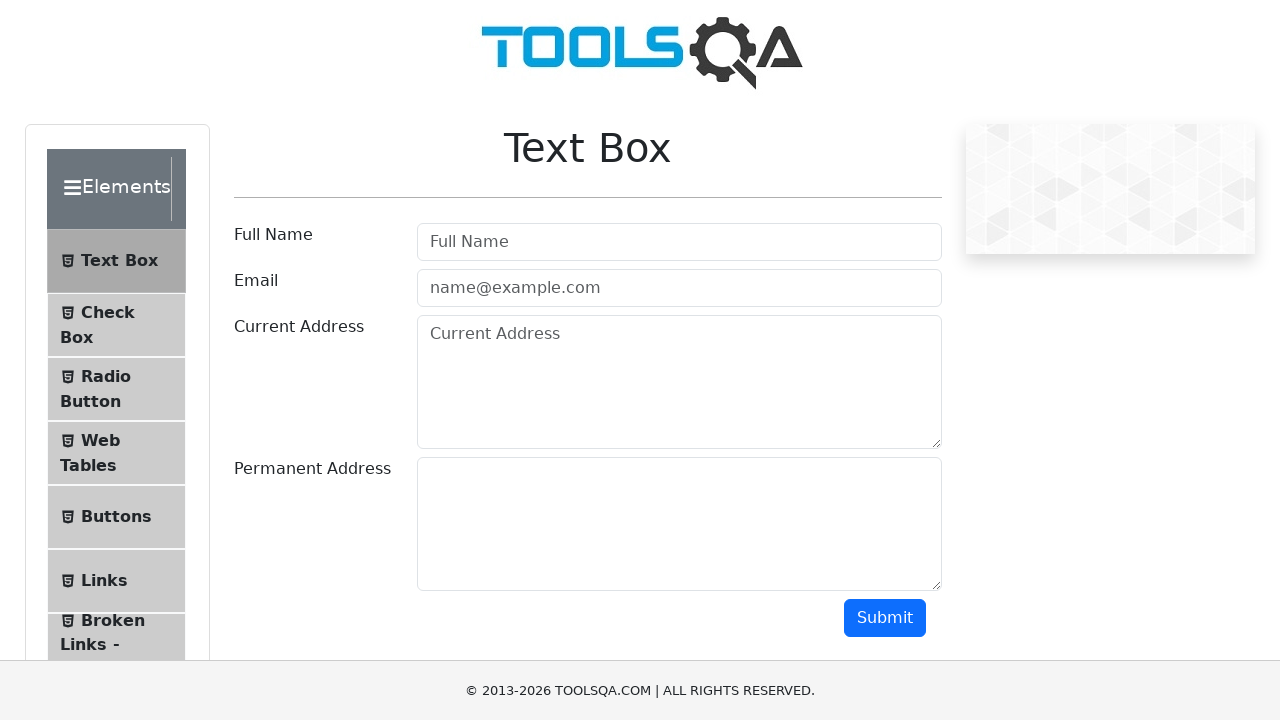

Text Box page title loaded
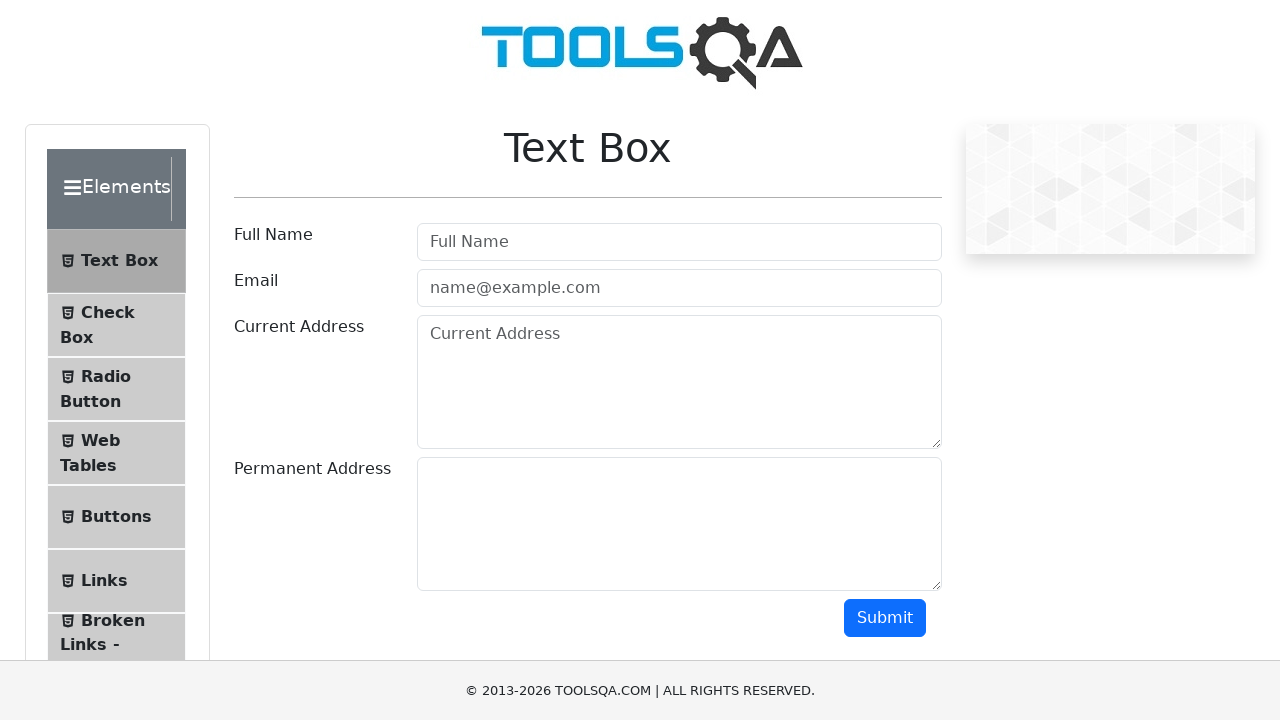

Filled Full Name field with 'Roomio Folio'
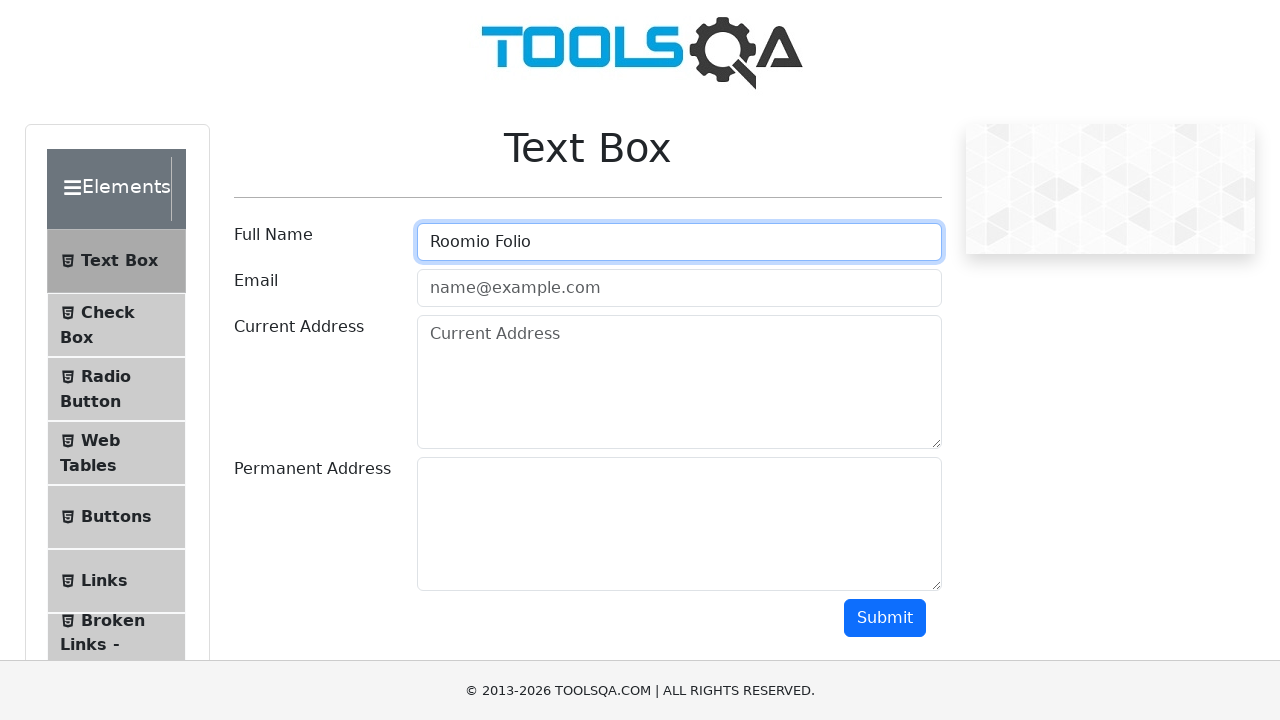

Filled Email field with 'marcus.testing@example.com'
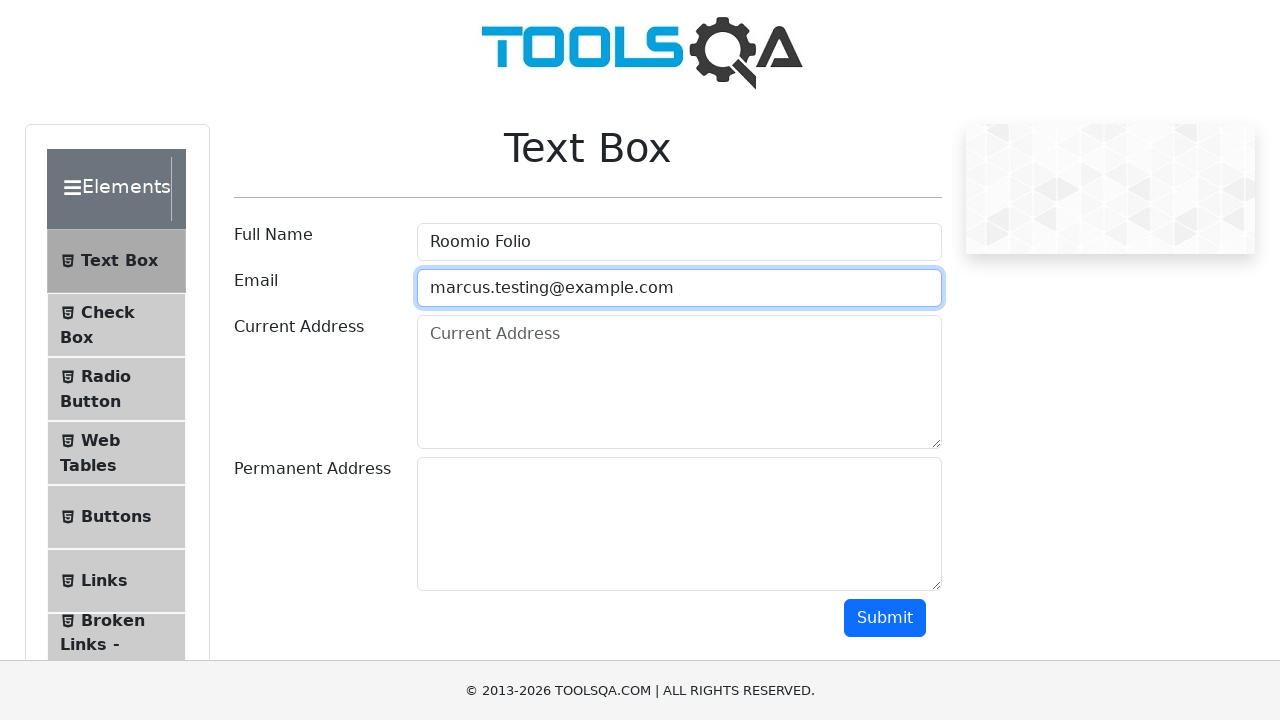

Filled Current Address field with 'Vesatmin St 1721'
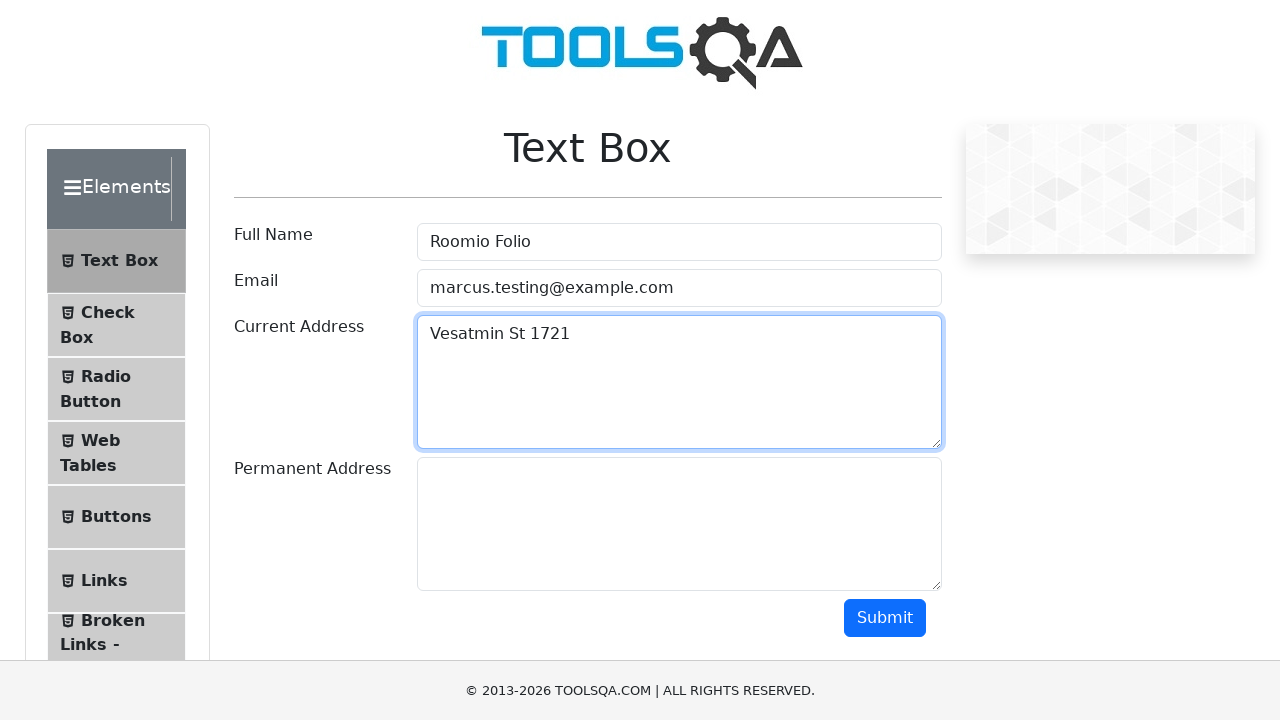

Filled Permanent Address field with 'Hawaii District'
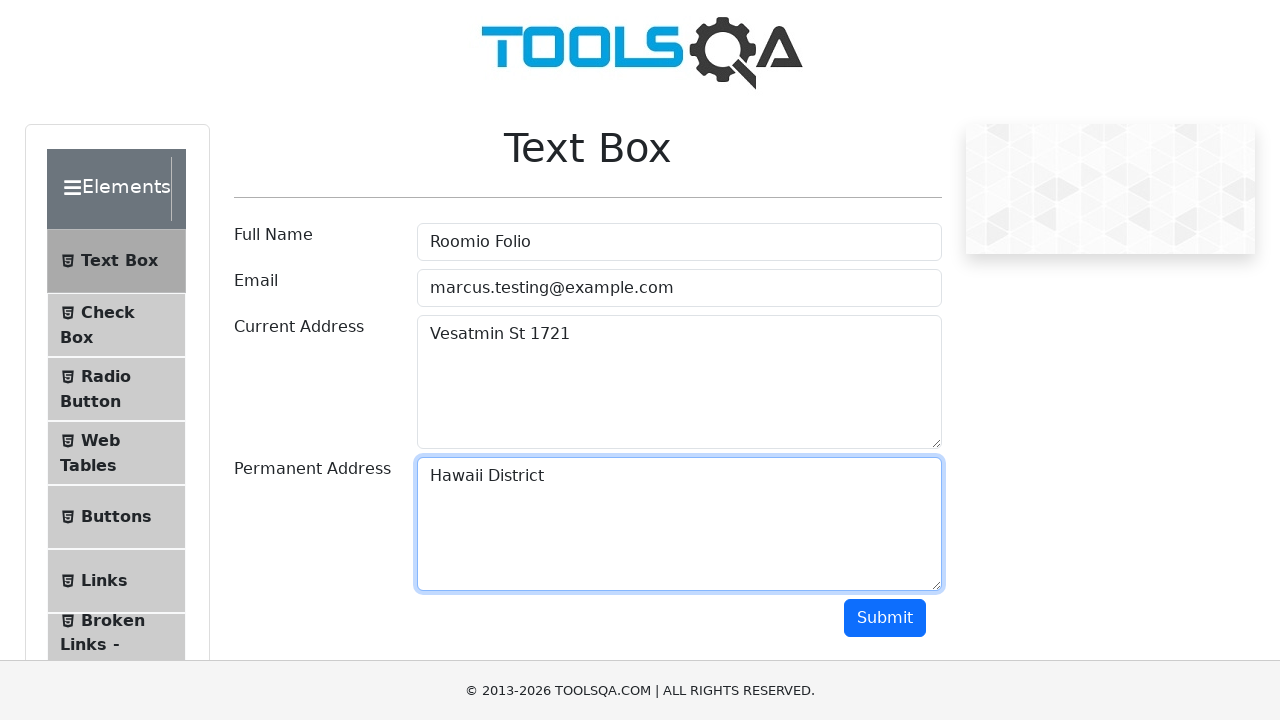

Clicked submit button at (885, 618) on xpath=//button[@id='submit']
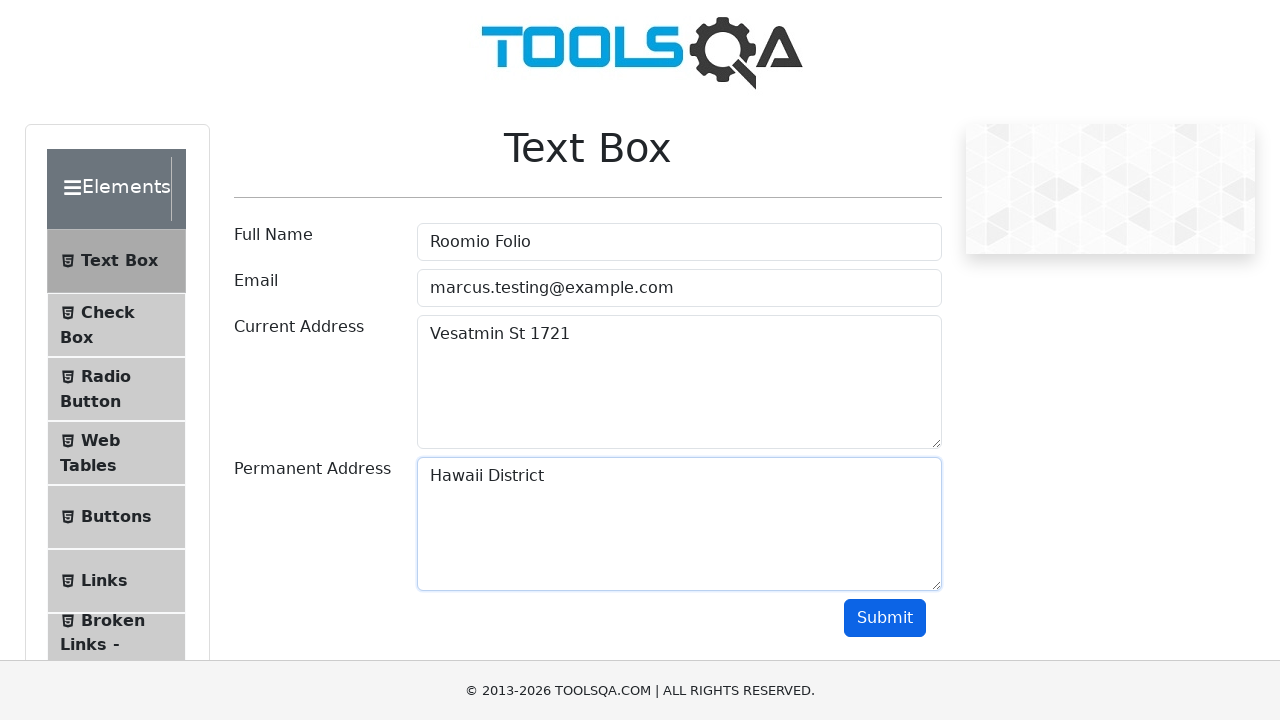

Output section appeared displaying entered values
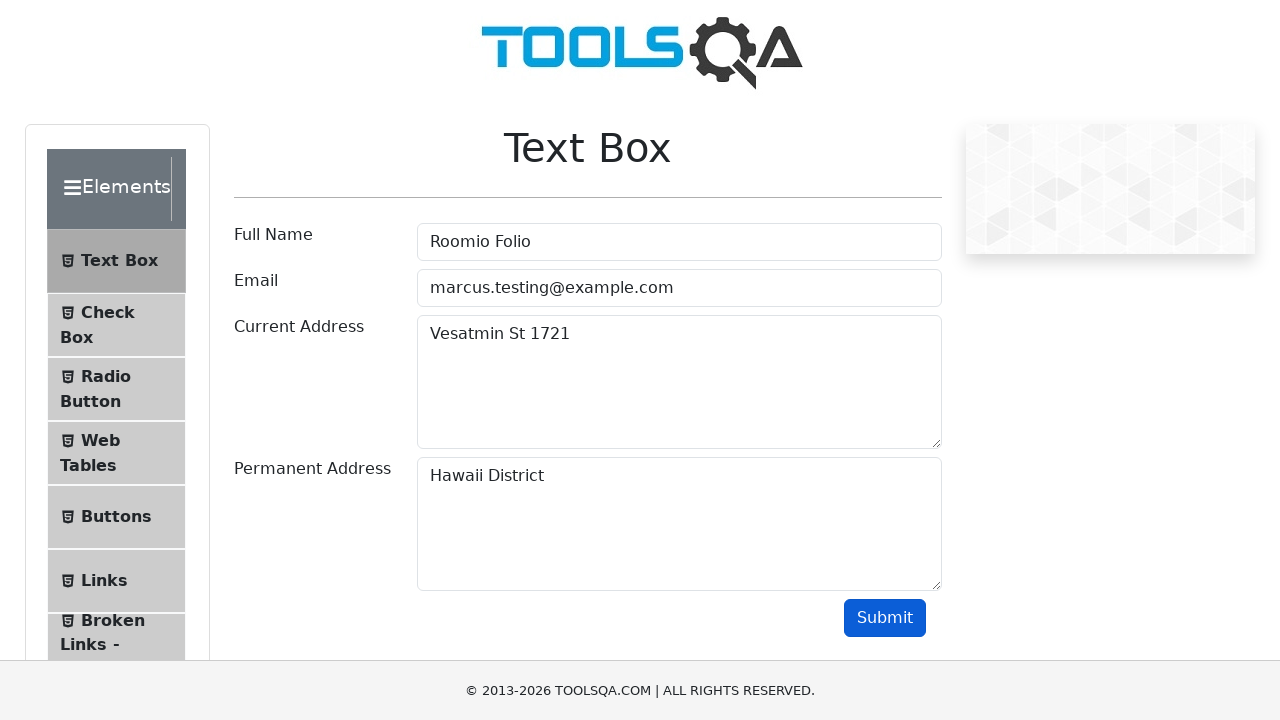

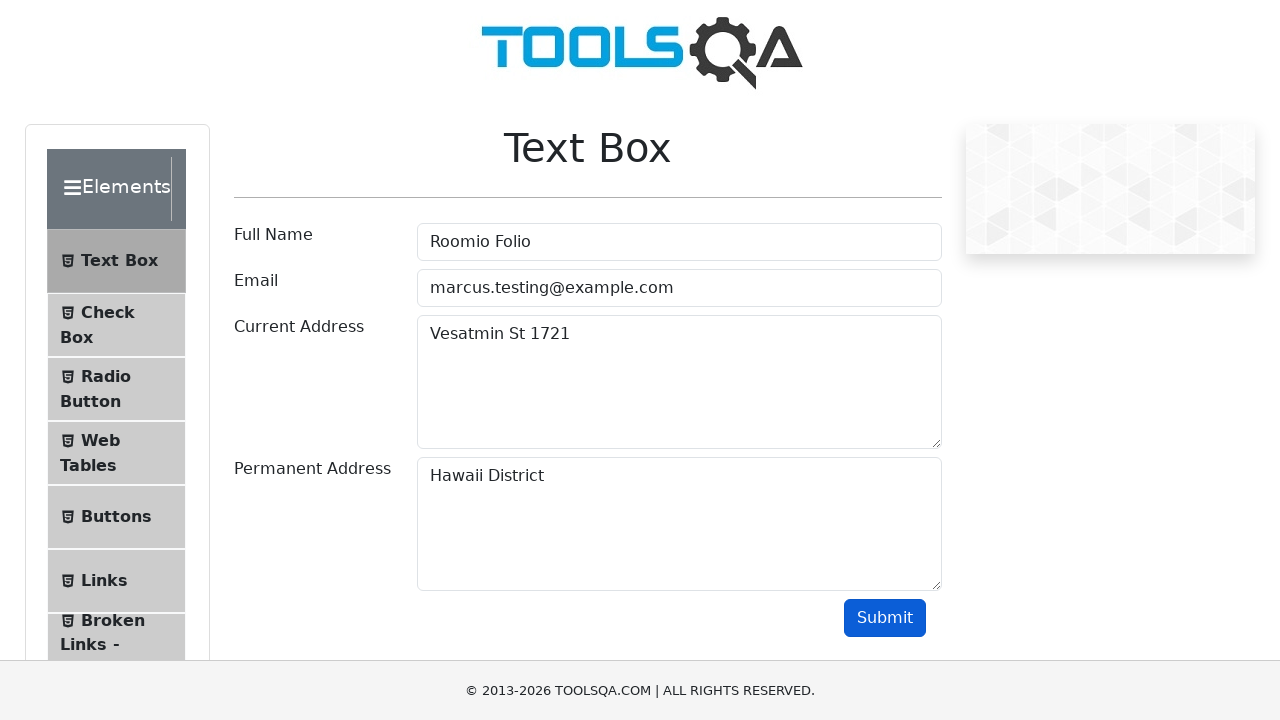